Tests that clicking on the "Veg/fruit name" column header correctly sorts the web table in ascending order by comparing the displayed order with a Python-sorted list.

Starting URL: https://rahulshettyacademy.com/seleniumPractise/#/offers

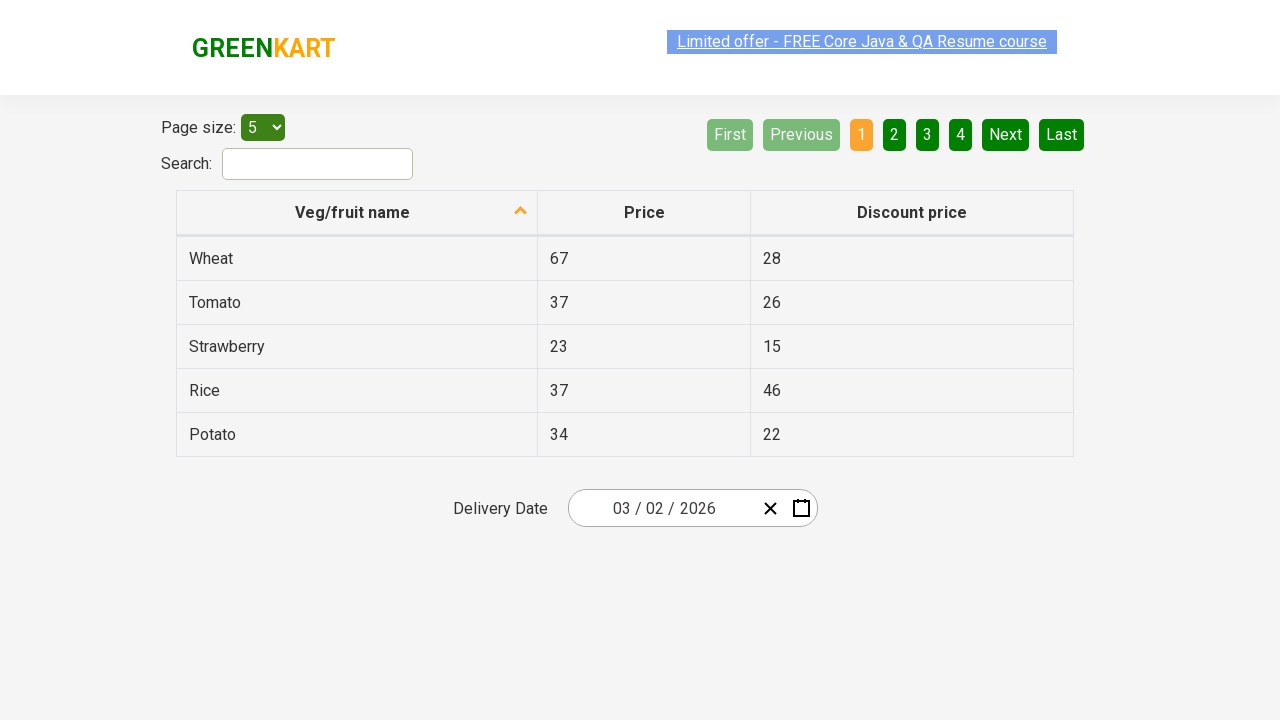

Clicked on 'Veg/fruit name' column header to sort table at (353, 212) on xpath=//span[text()='Veg/fruit name']
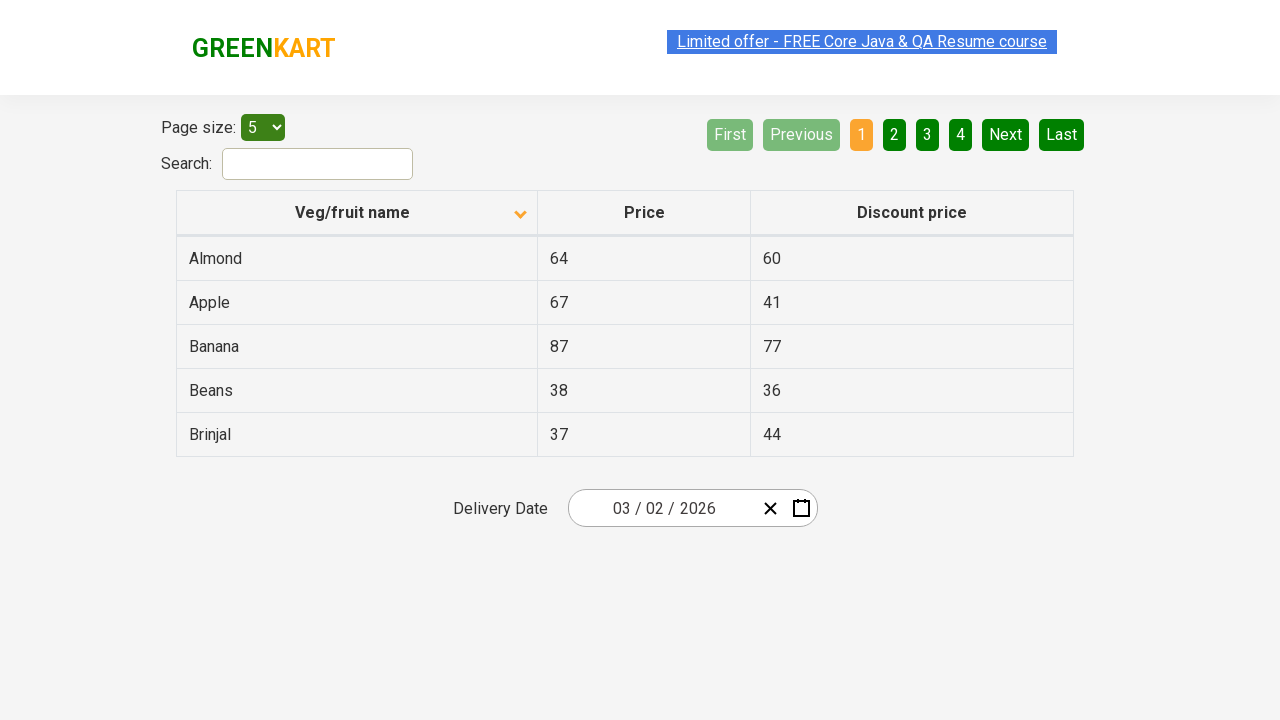

Table first column loaded after sorting
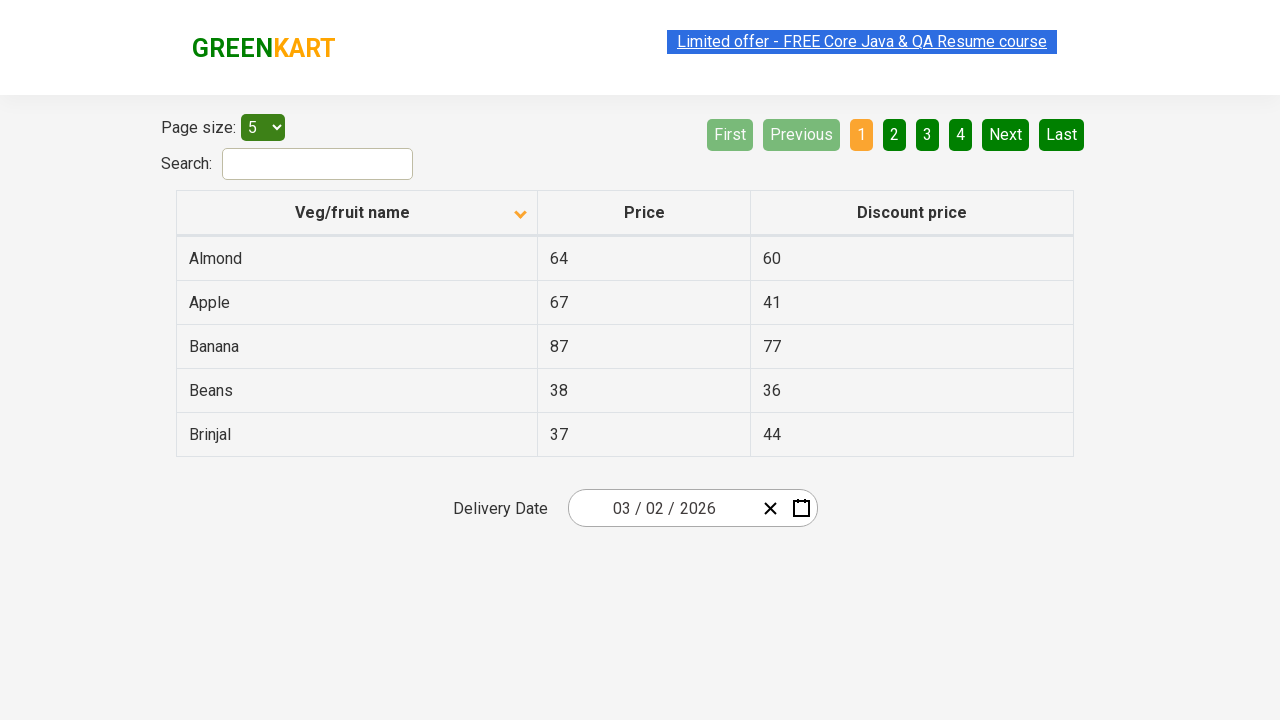

Retrieved all vegetable/fruit name elements from first column
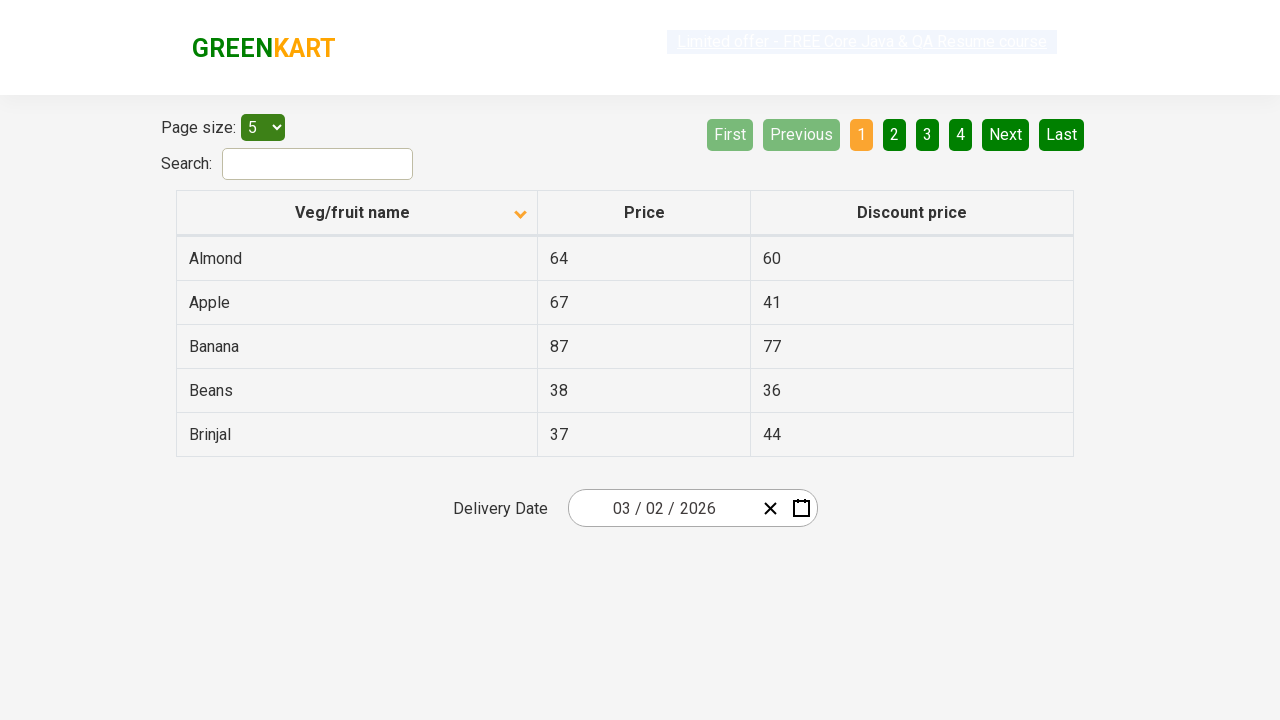

Extracted text from all 5 table elements
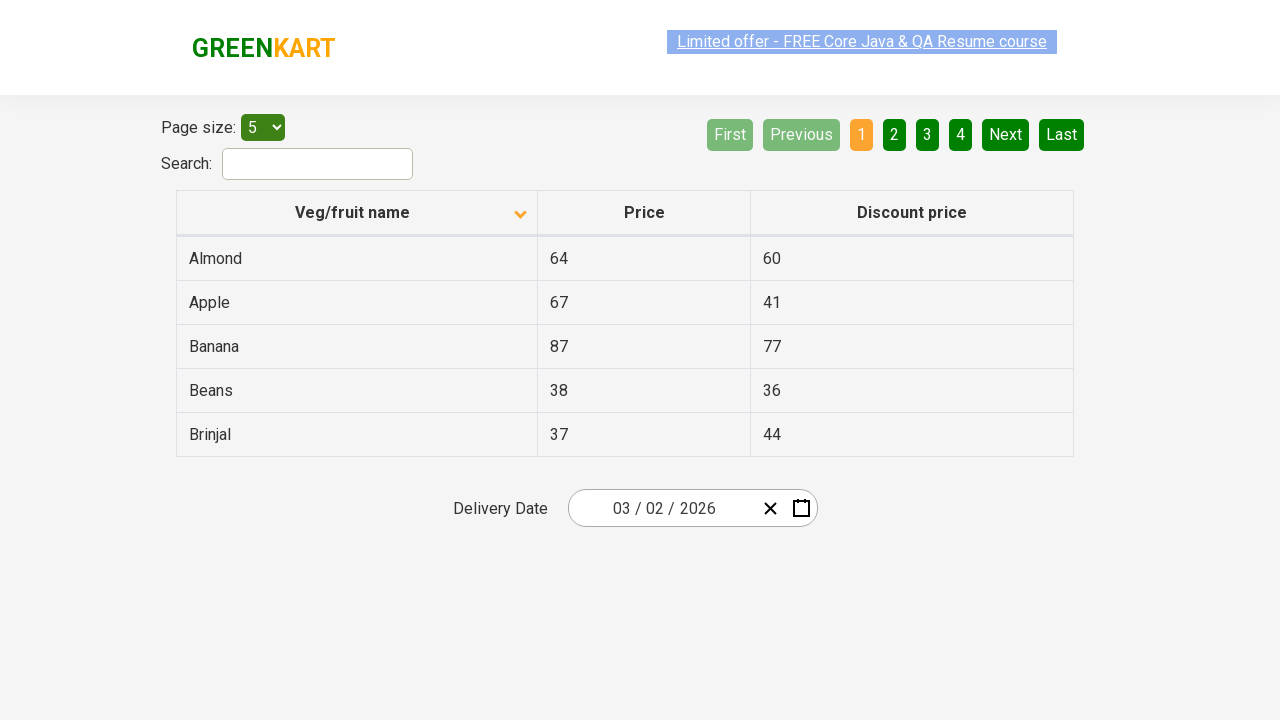

Created backup copy of browser-sorted vegetable list
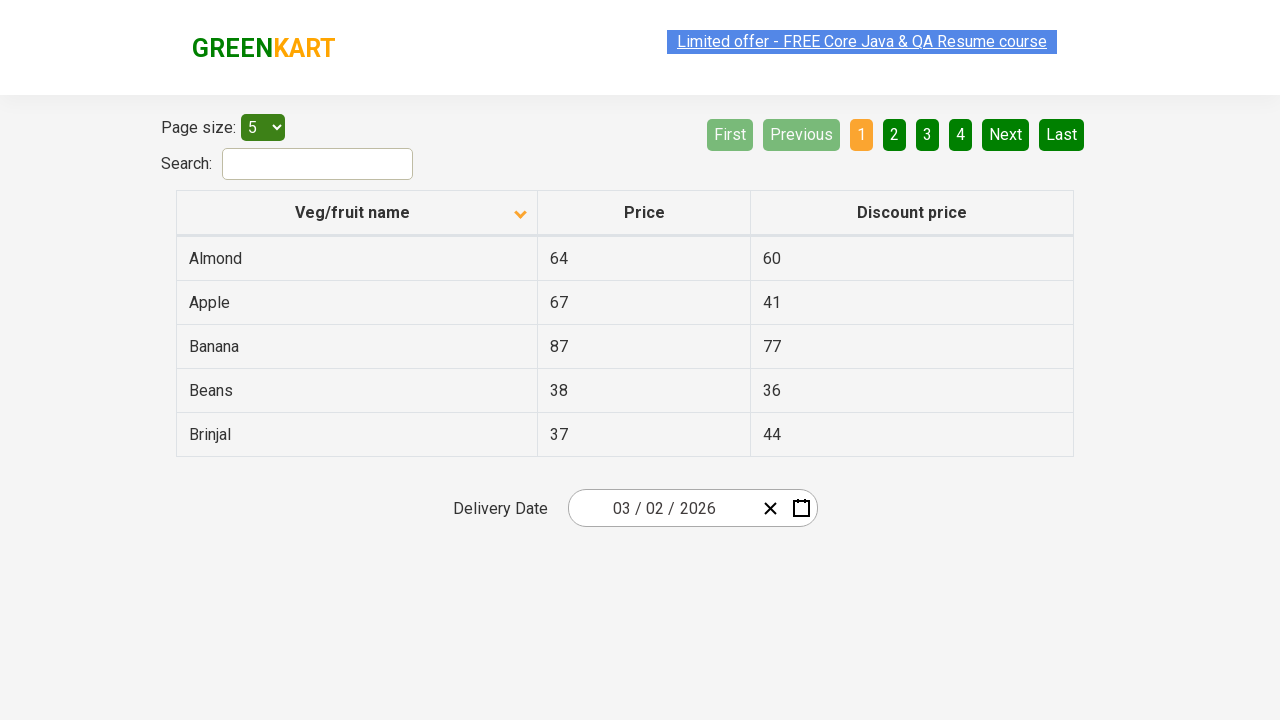

Sorted vegetable list alphabetically in Python
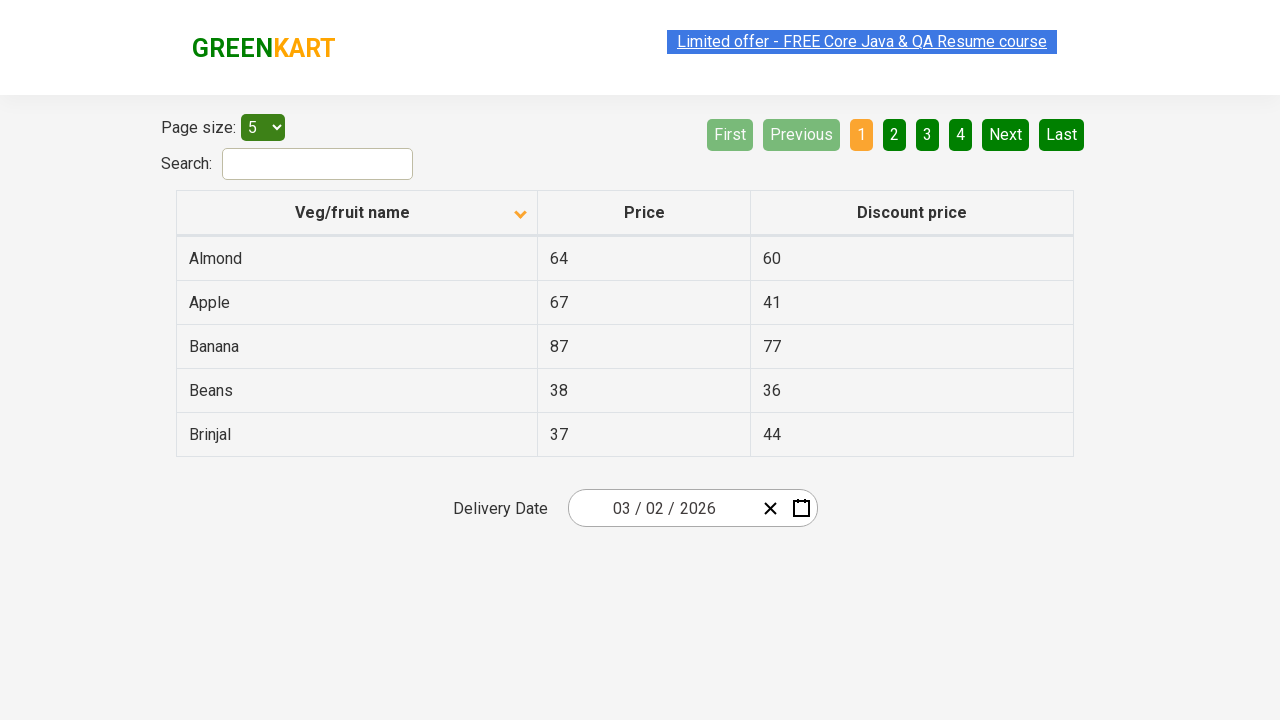

Verified that browser table sorting matches Python alphabetical sort - assertion passed
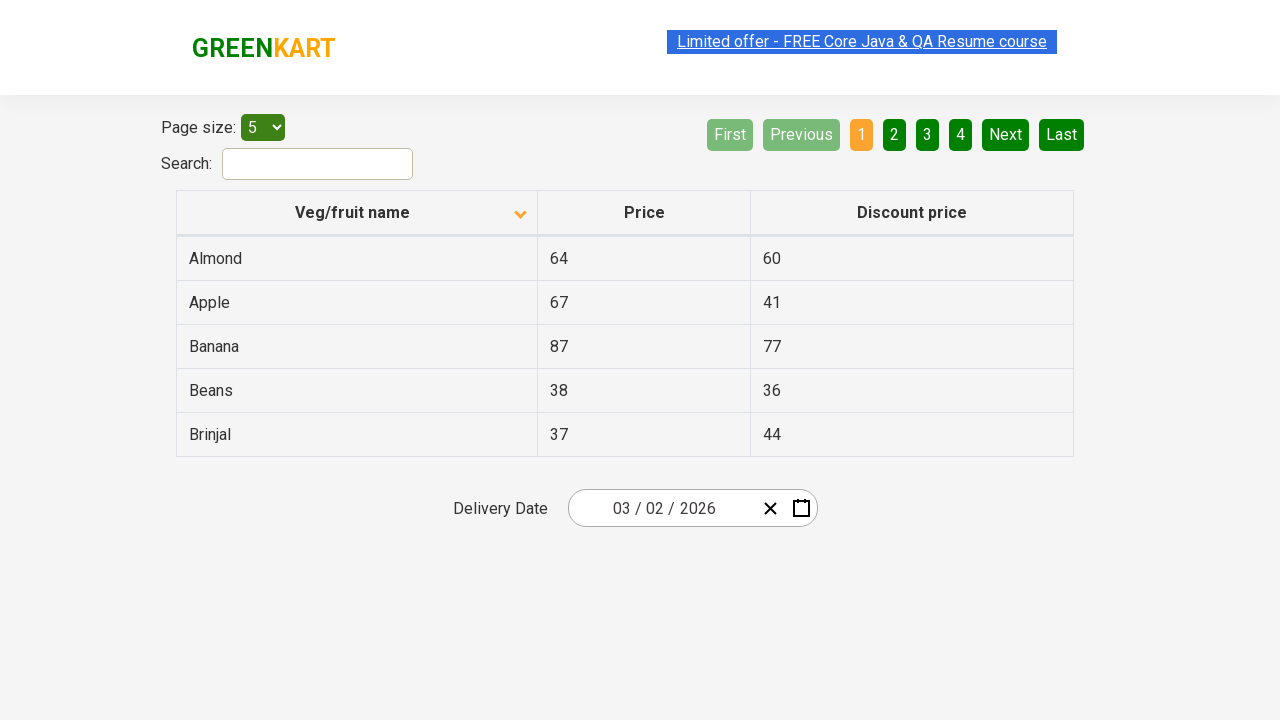

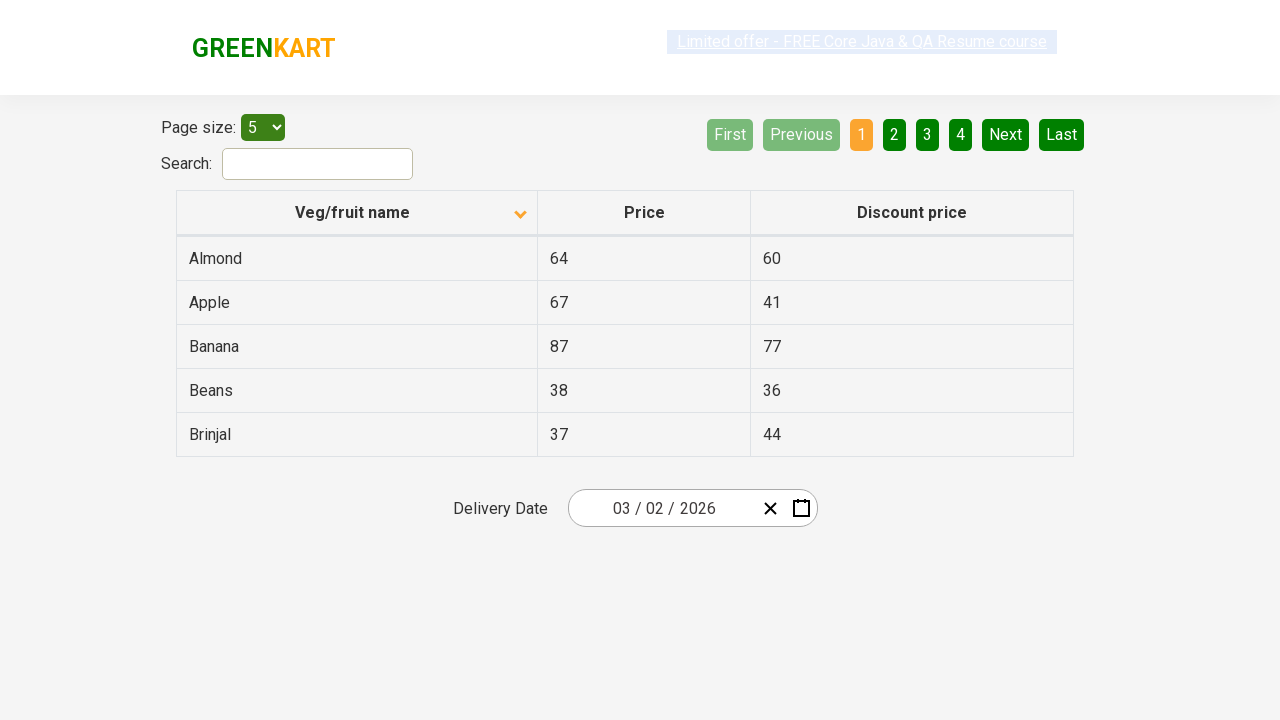